Tests JavaScript alert and confirm dialog handling by filling a name field, triggering an alert, accepting it, then triggering a confirm dialog and dismissing it.

Starting URL: https://rahulshettyacademy.com/AutomationPractice/

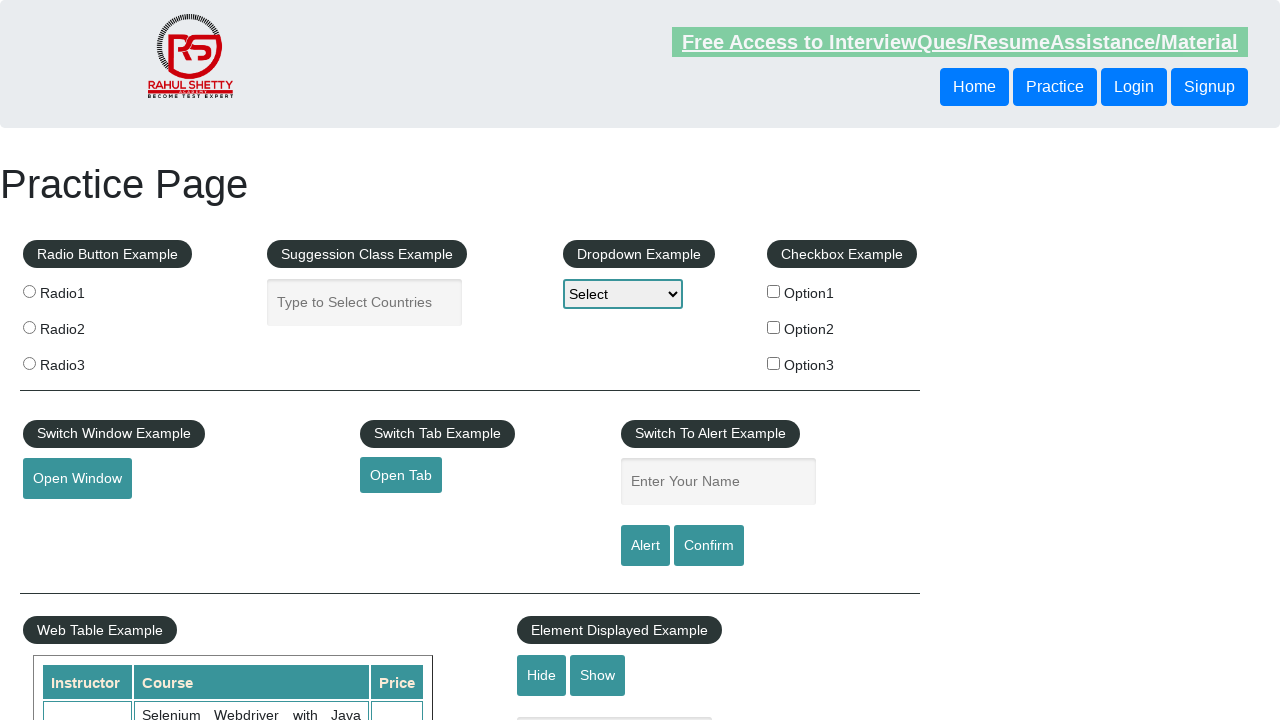

Filled name field with 'Rahul' on #name
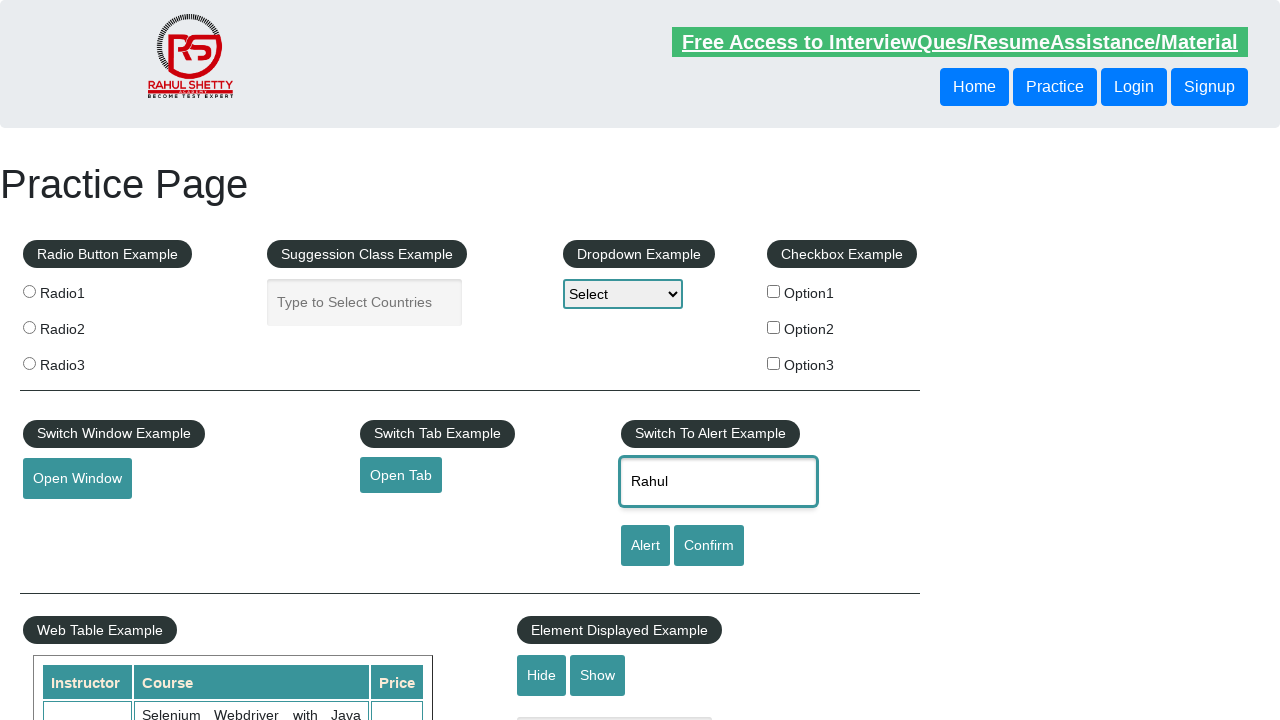

Clicked alert button and accepted the JavaScript alert dialog at (645, 546) on [id='alertbtn']
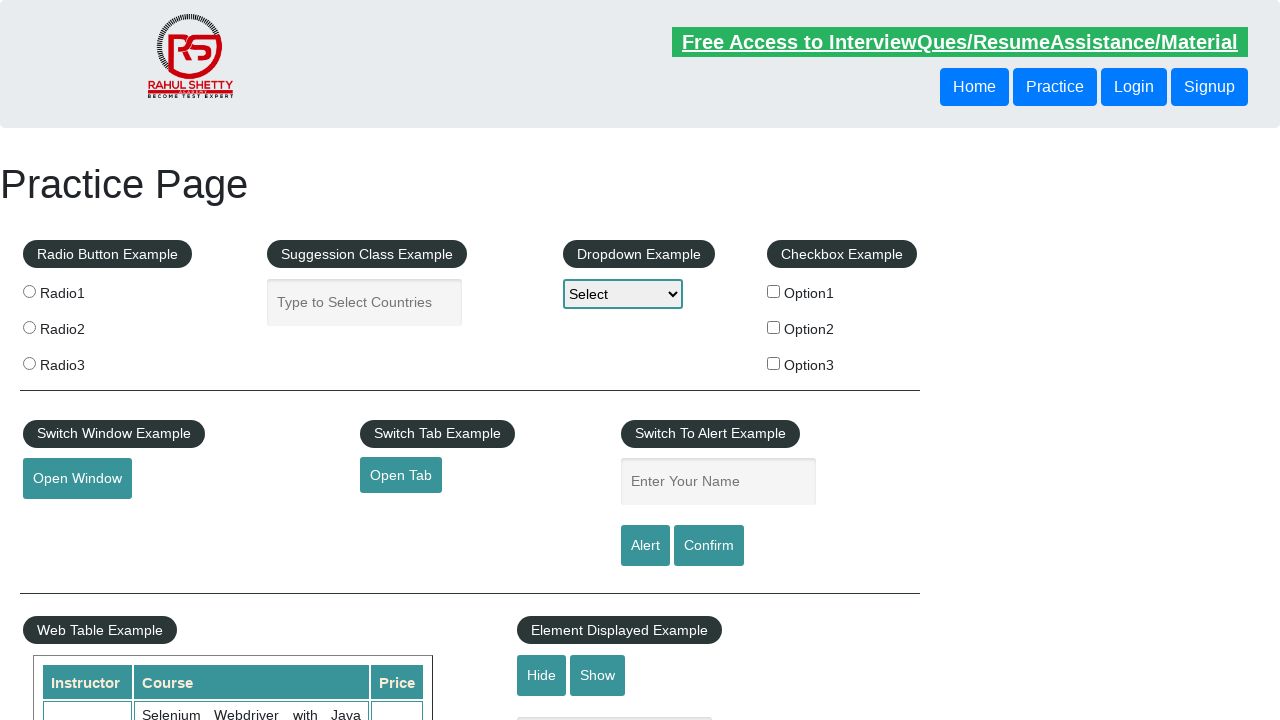

Waited 500ms for alert dialog processing
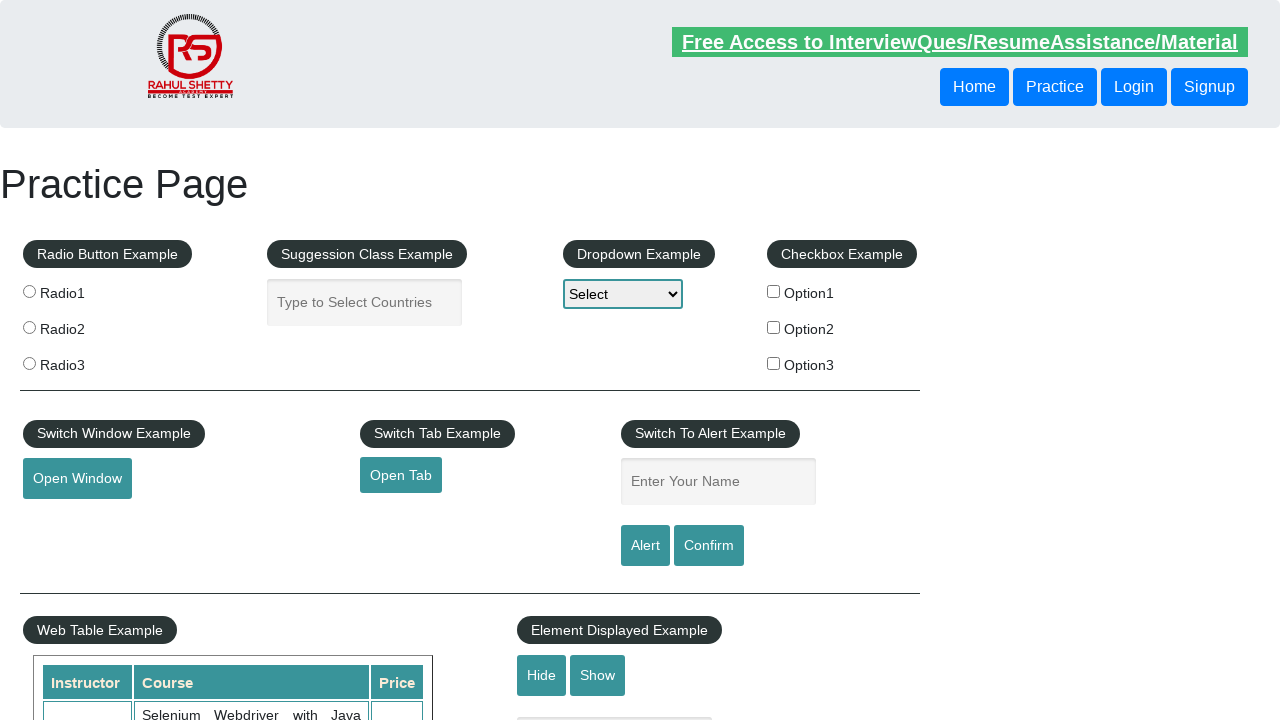

Clicked confirm button and dismissed the confirm dialog at (709, 546) on #confirmbtn
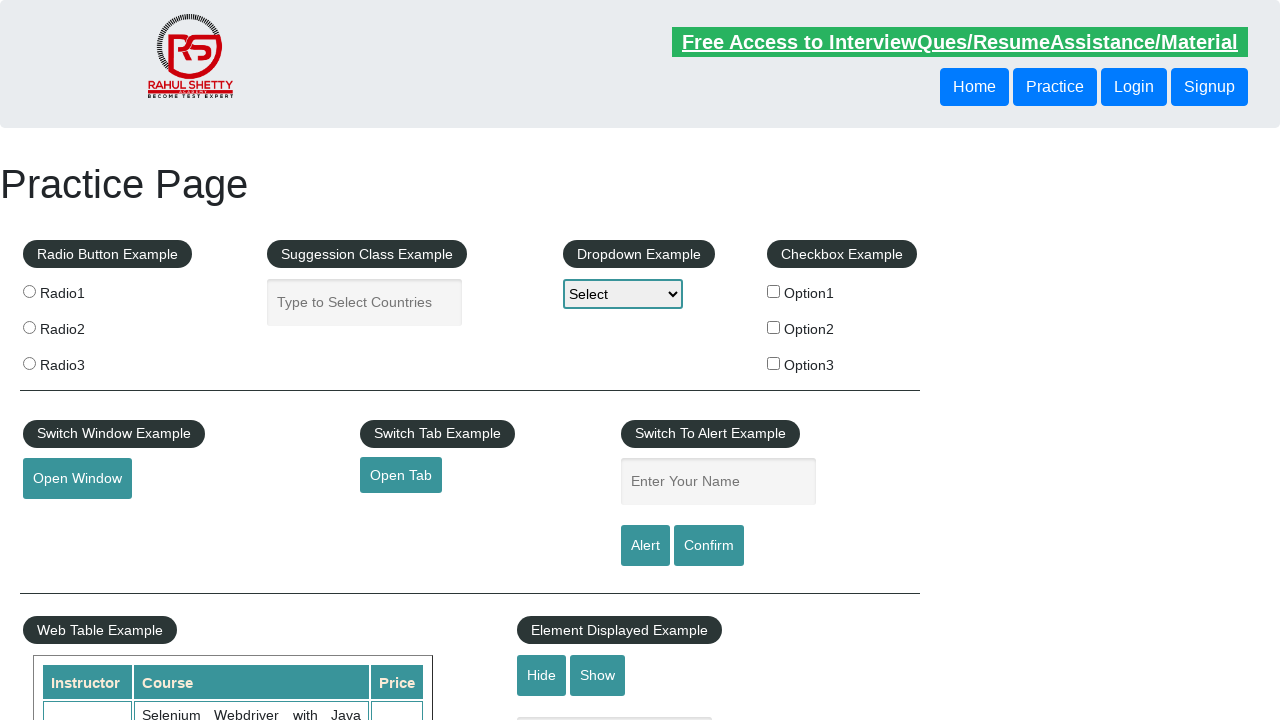

Waited 500ms for confirm dialog processing
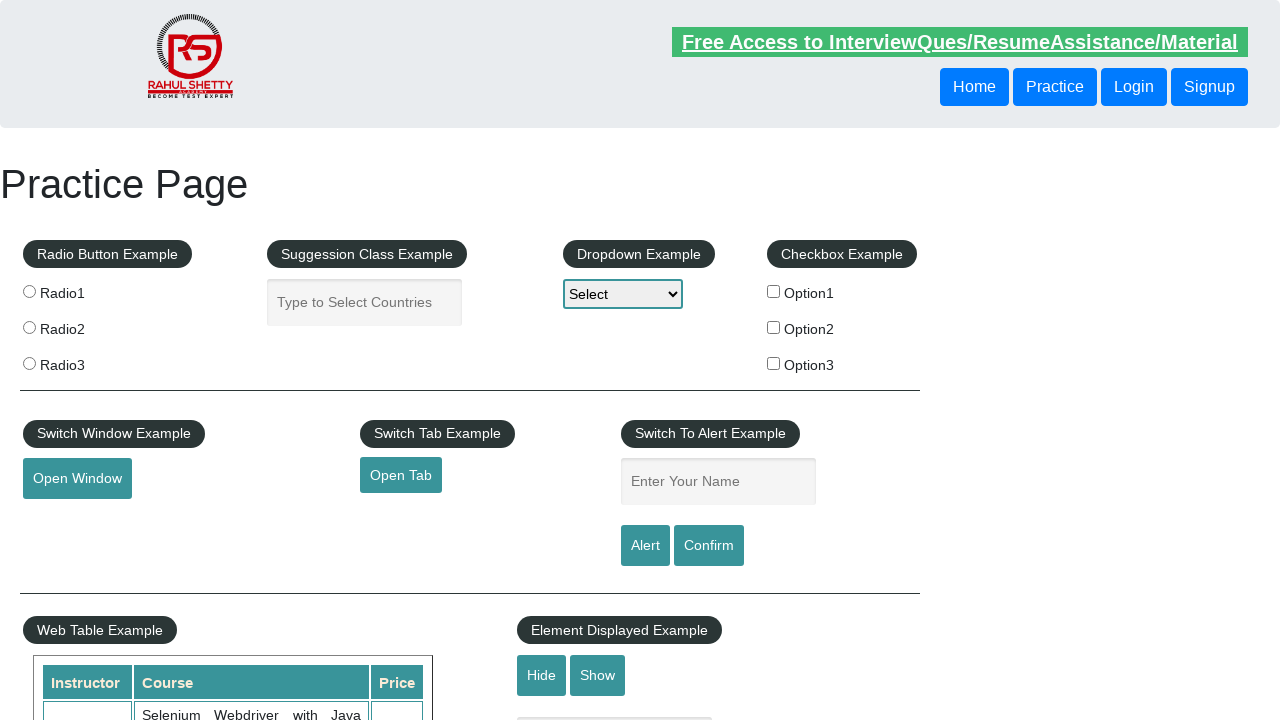

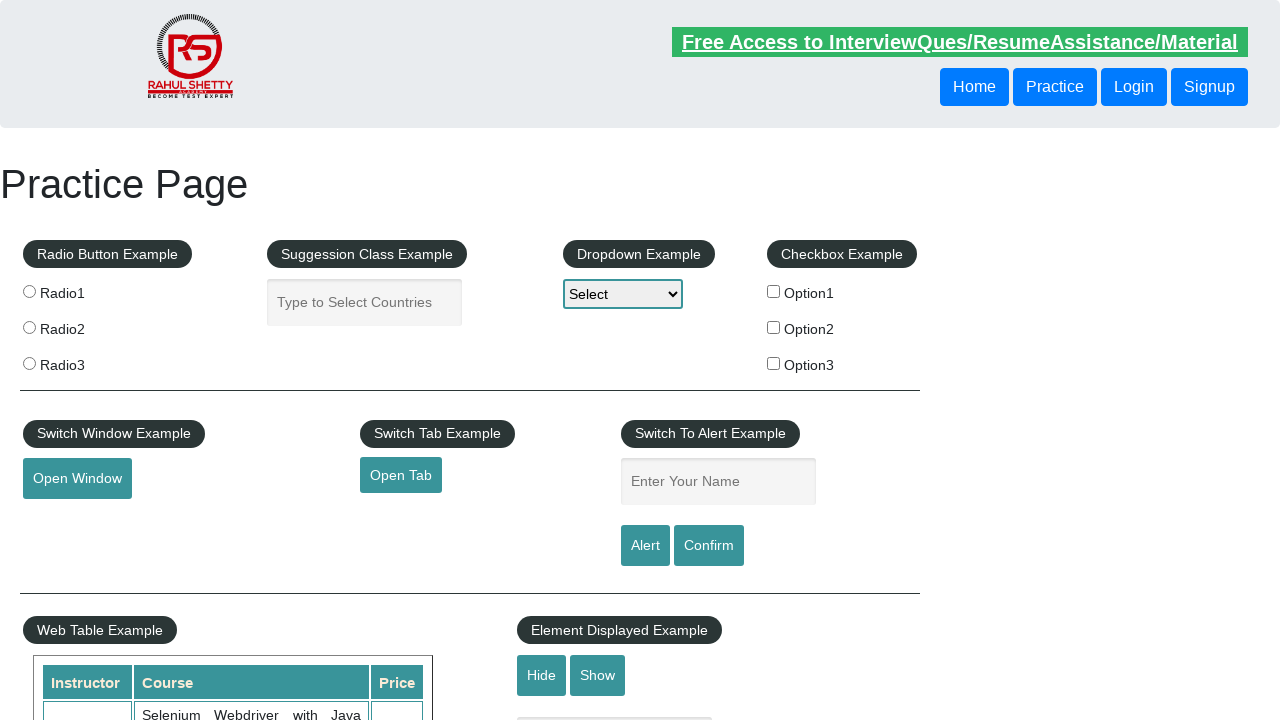